Clicks the sign-in button and waits for the login form to appear on the page

Starting URL: http://zero.webappsecurity.com/

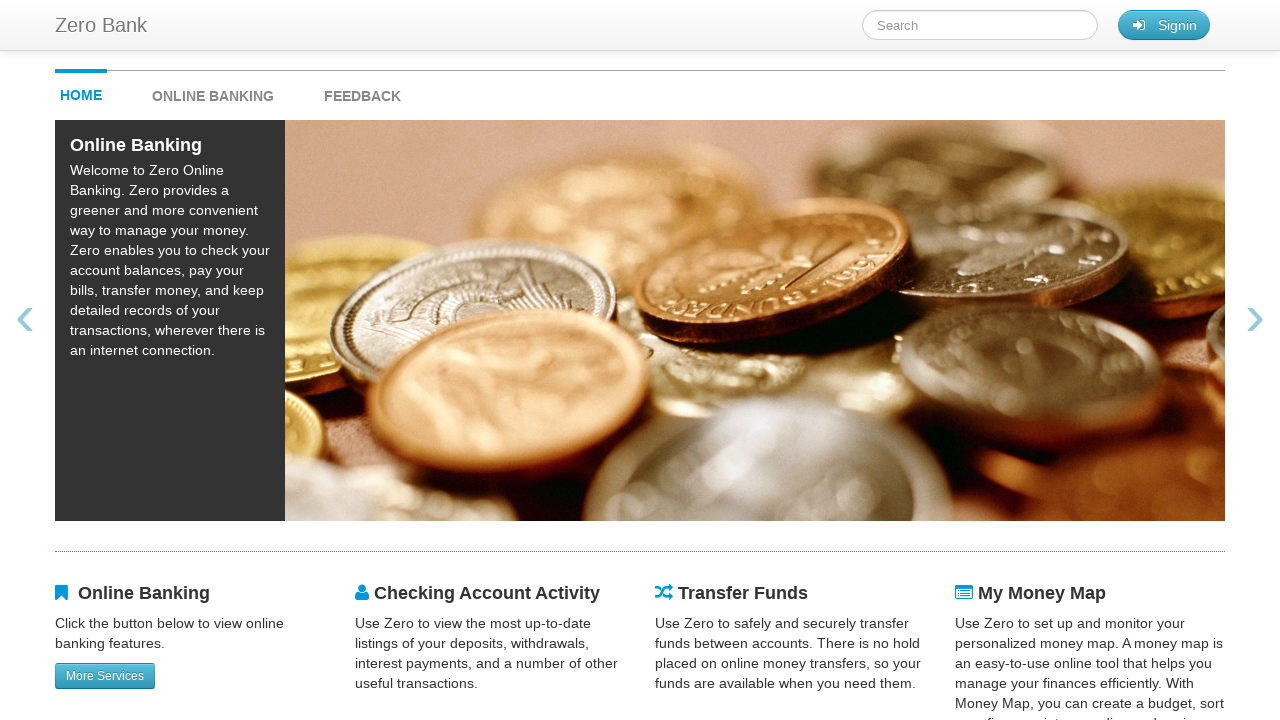

Clicked the sign-in button at (1164, 25) on #signin_button
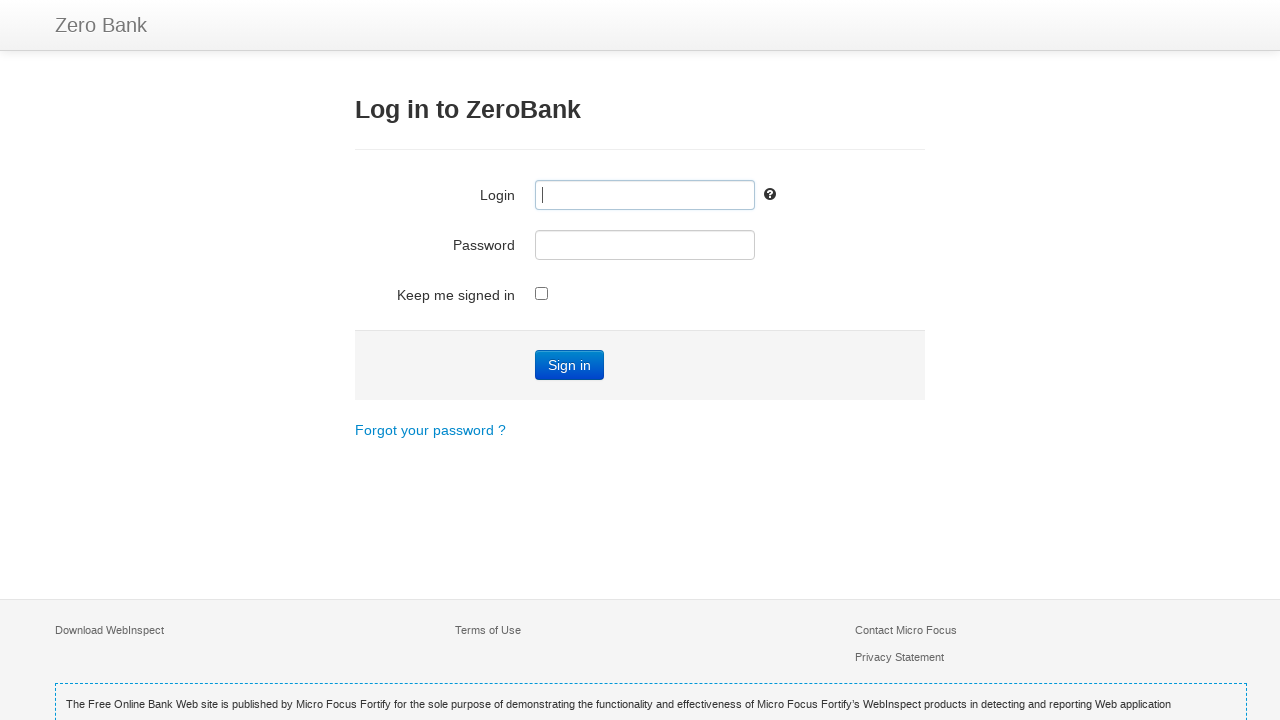

Login form appeared on the page
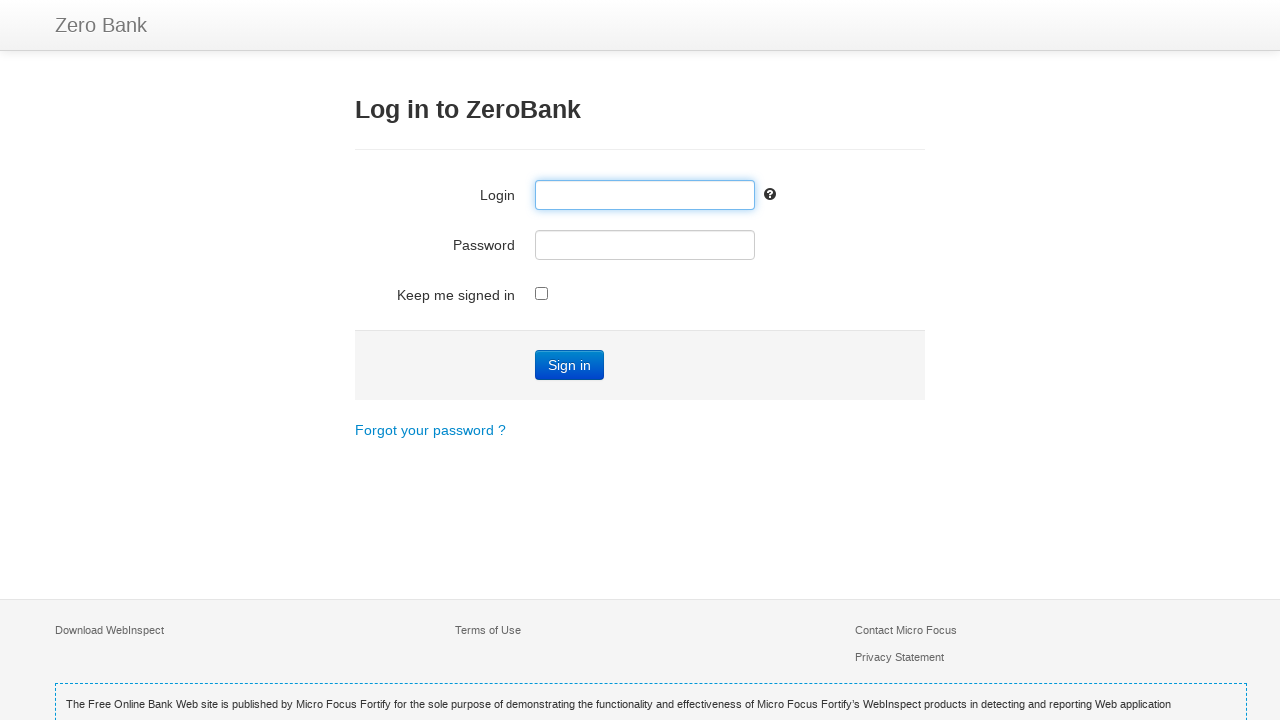

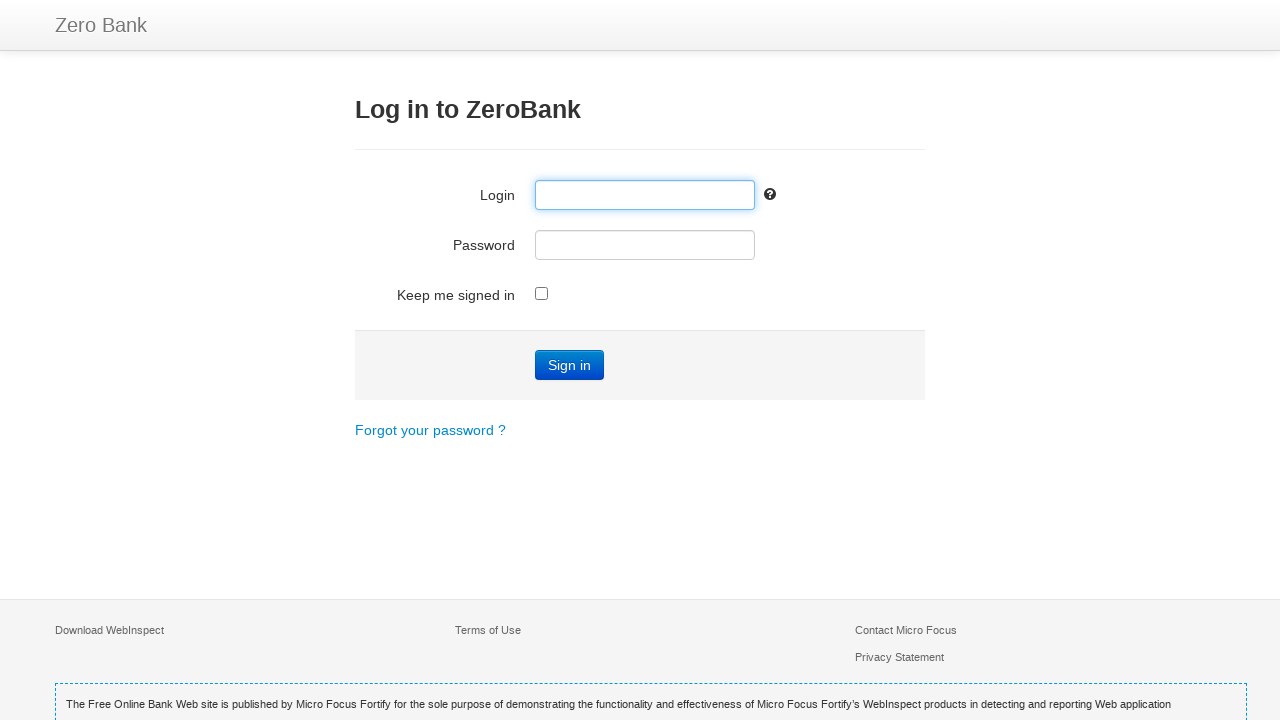